Tests filling a text box on the omayo test website by entering numeric text into a textbox identified by its name attribute.

Starting URL: http://omayo.blogspot.com/

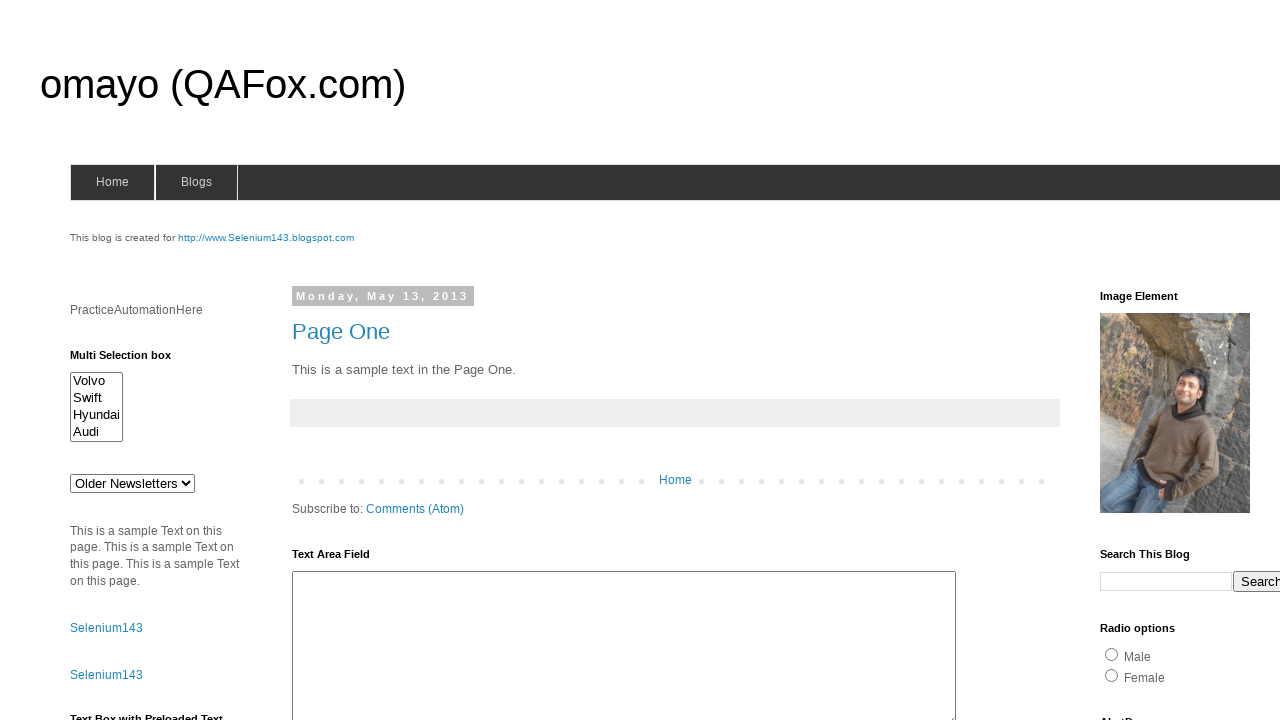

Filled textbox named 'textboxn' with numeric text '1234' on input[name='textboxn']
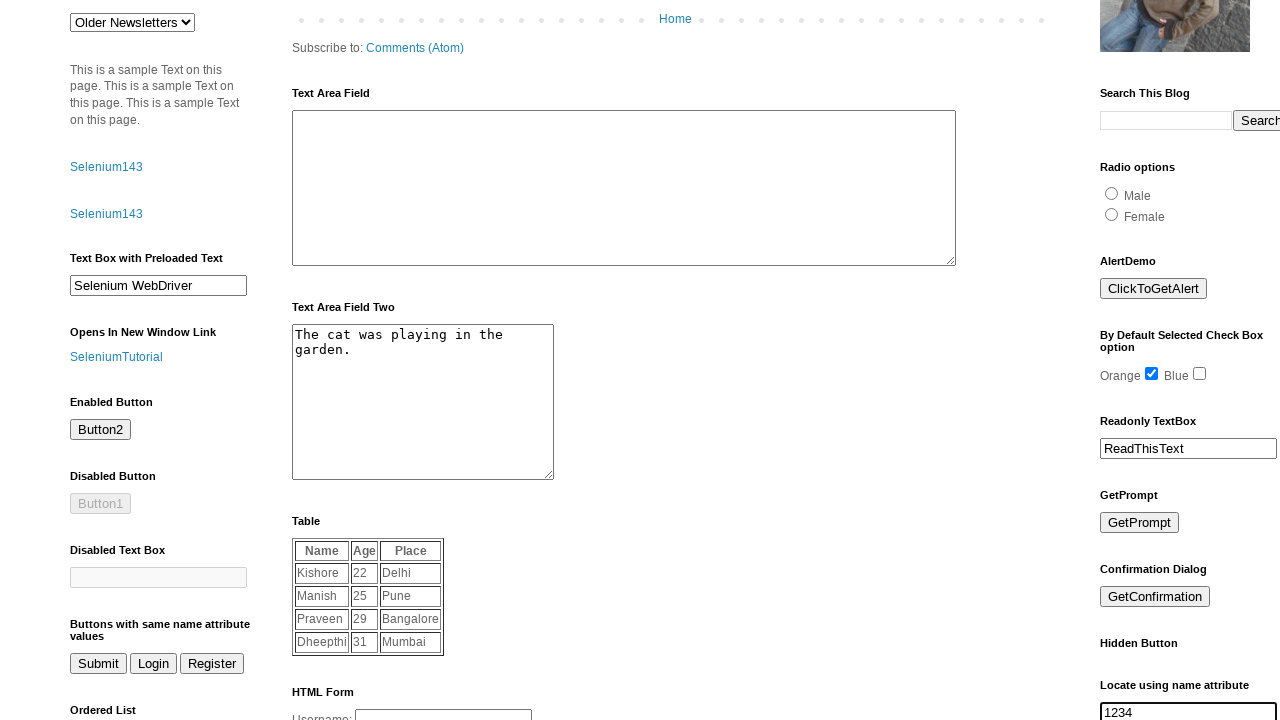

Waited 2 seconds to observe the result
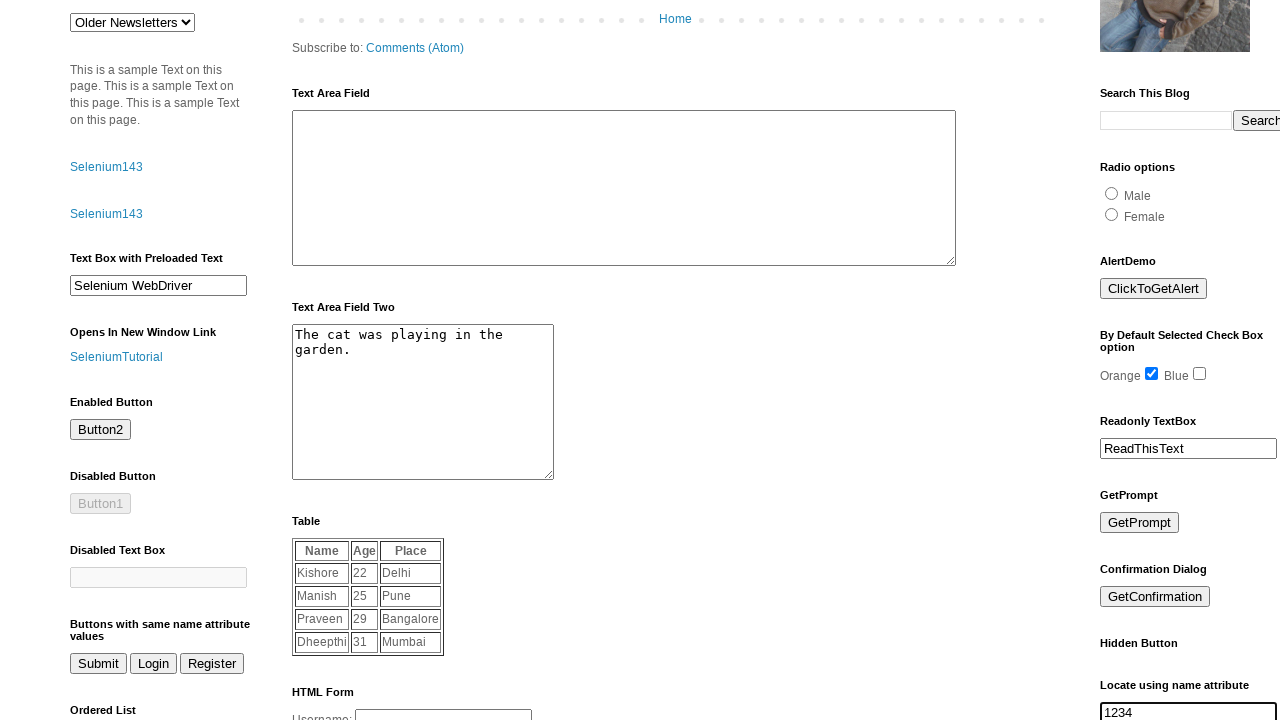

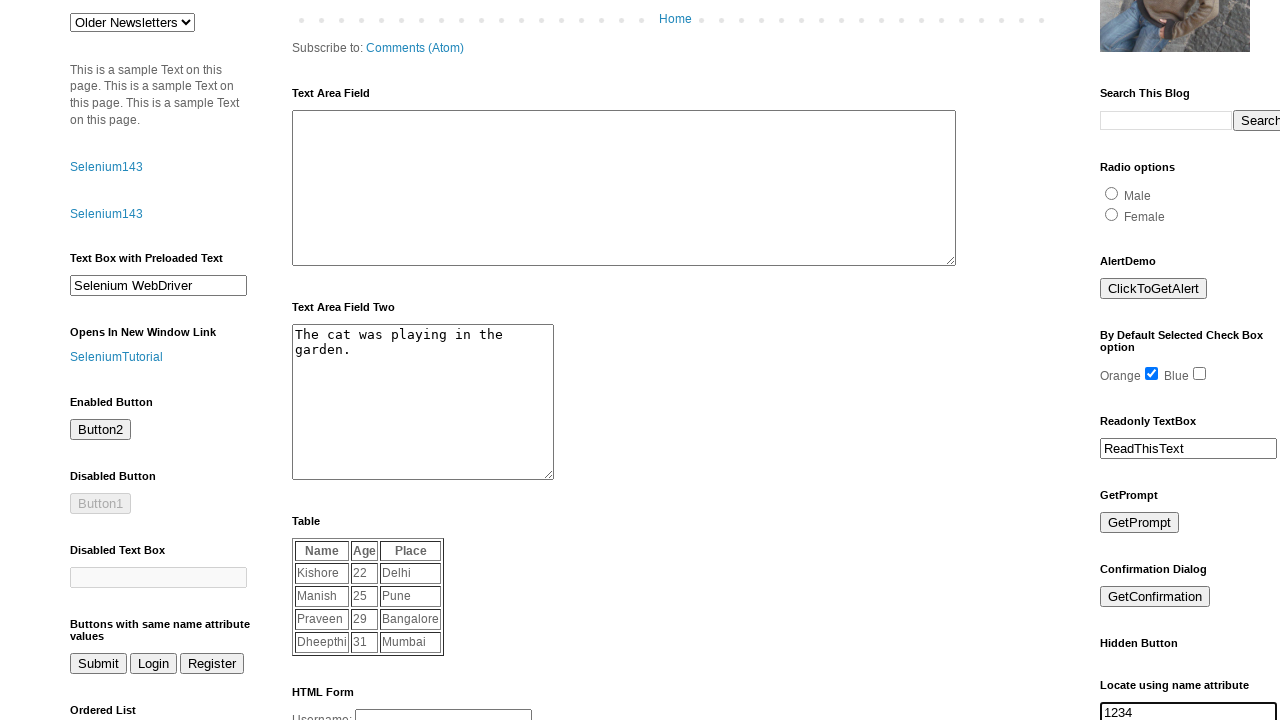